Fills out a student registration form on demoqa.com with personal details including name, email, gender, phone number, date of birth, subjects, hobbies, address, and state/city selection, then submits the form.

Starting URL: https://demoqa.com/automation-practice-form

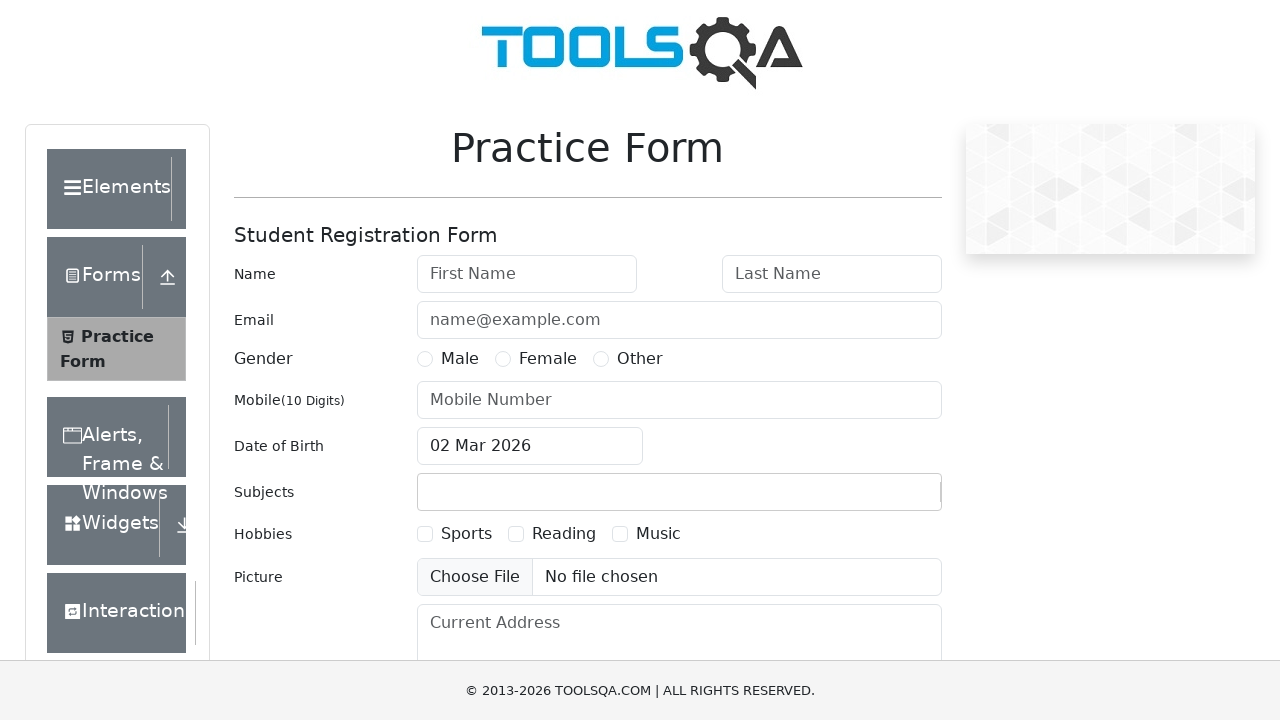

Removed fixed banner element
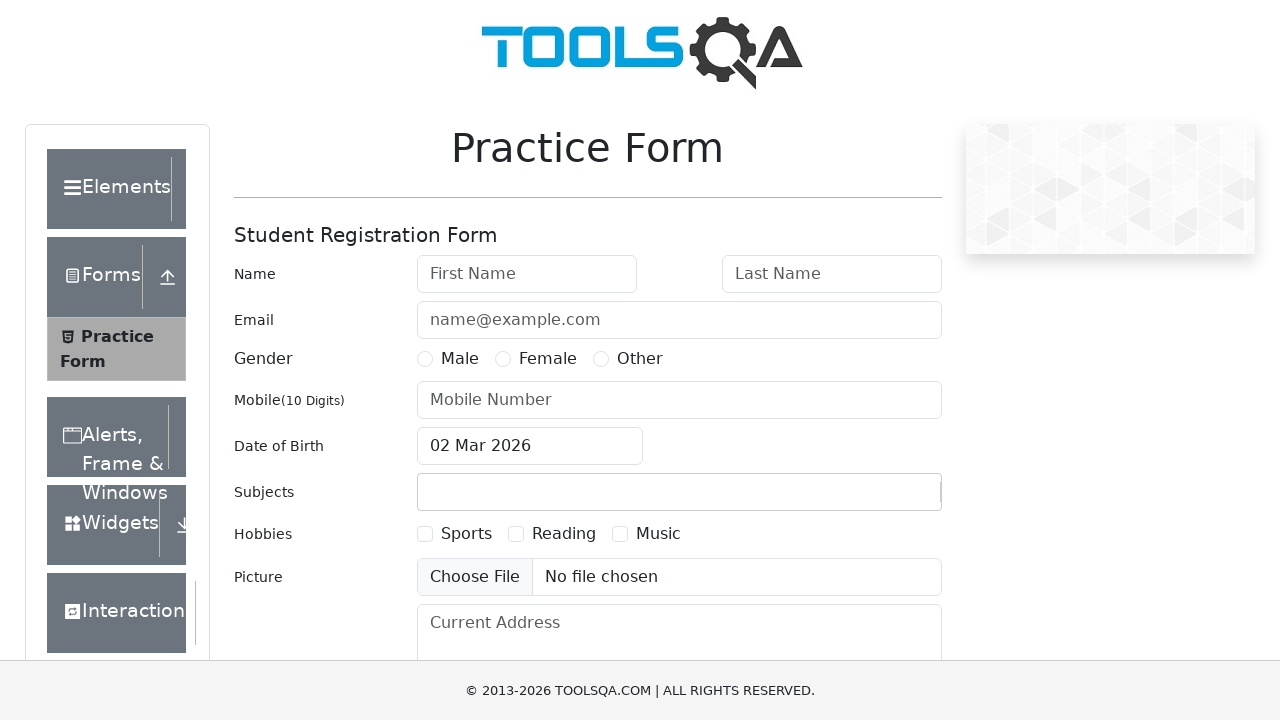

Removed footer element
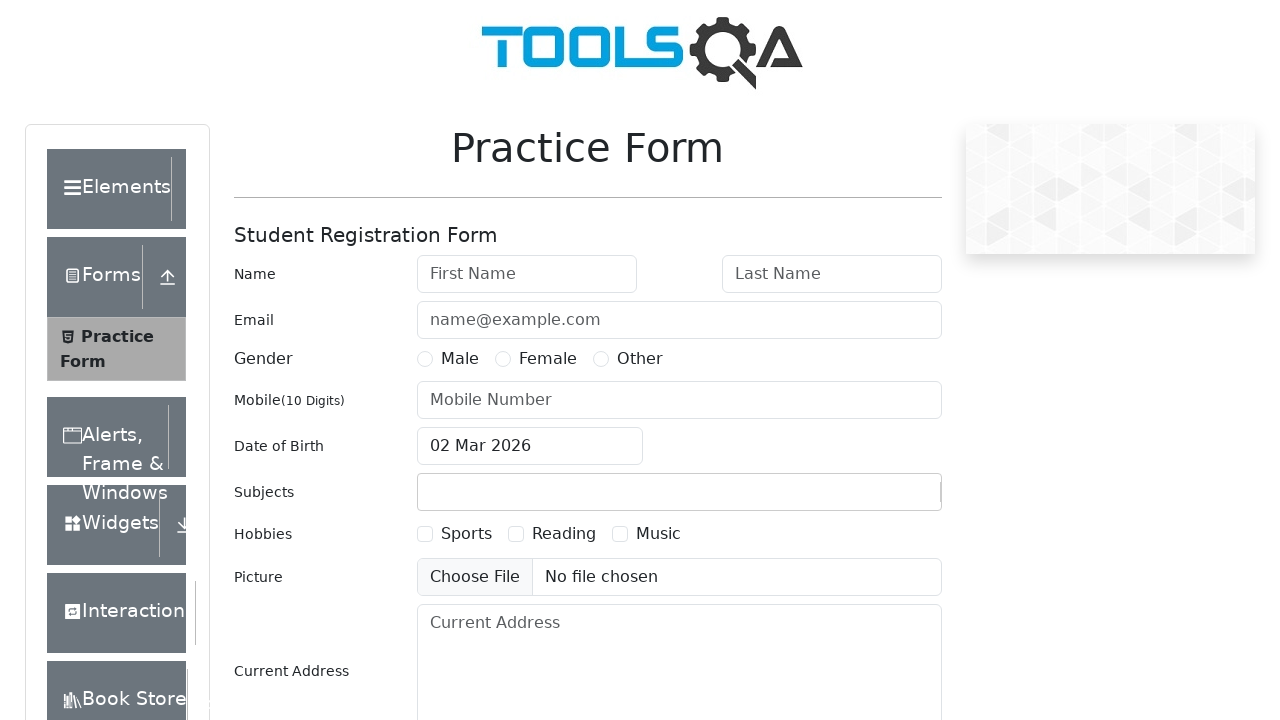

Student registration form loaded
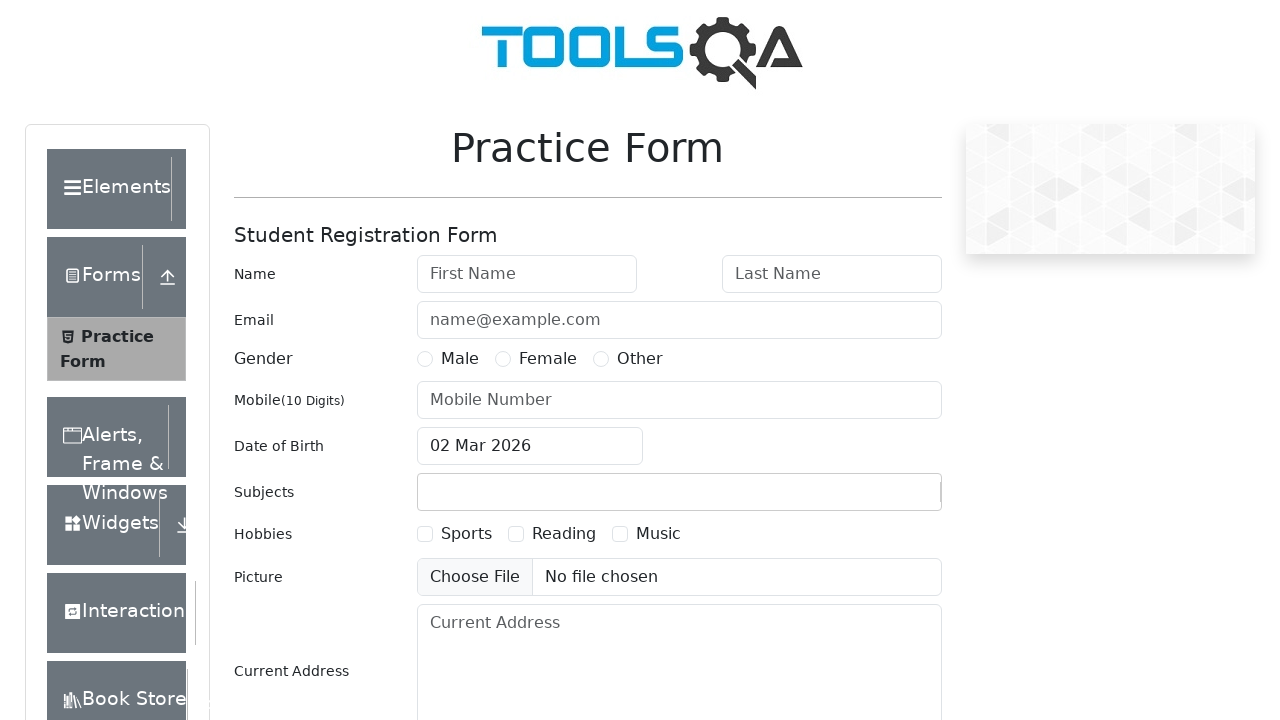

Filled first name as 'Andrey' on #firstName
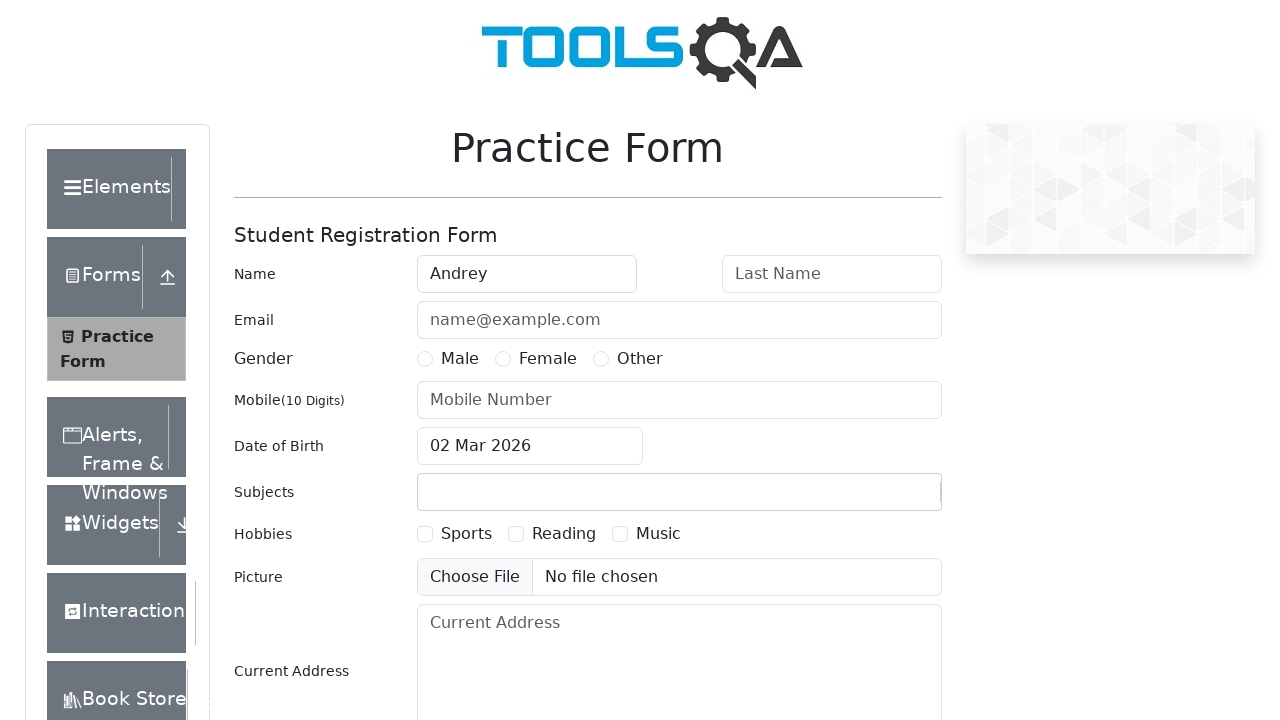

Filled last name as 'NEVERMIND' on #lastName
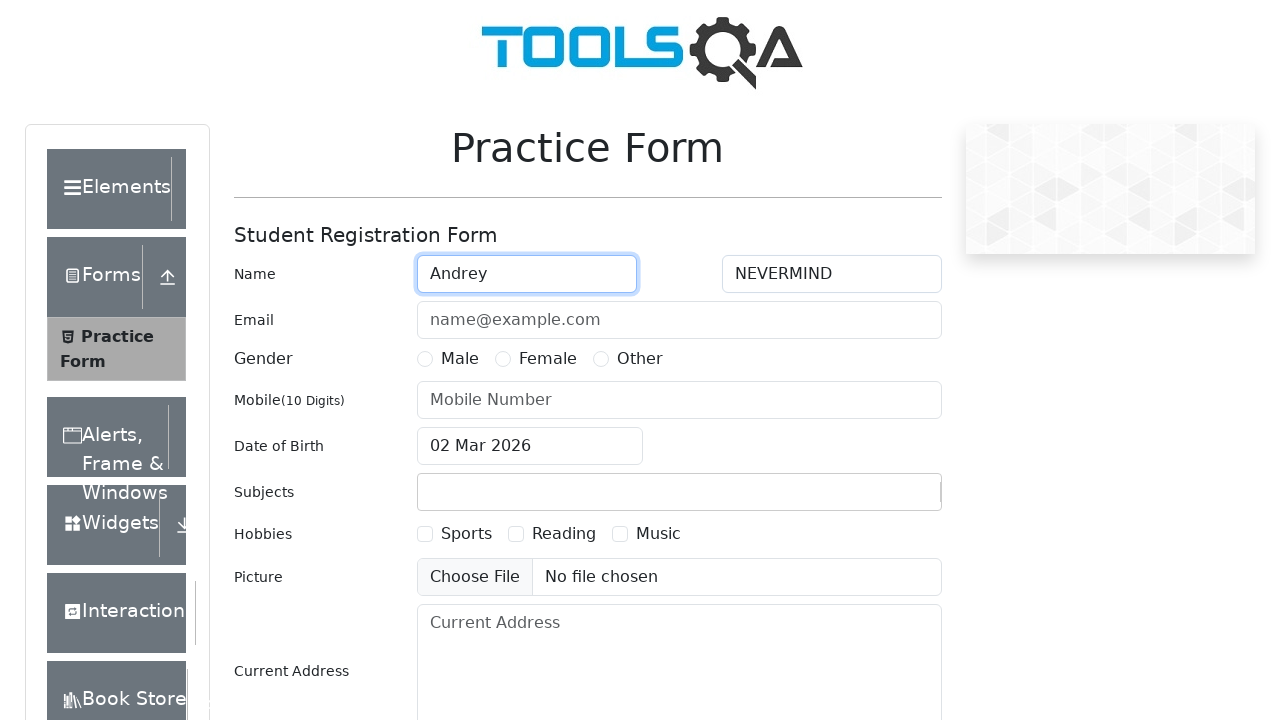

Filled email as 'QATEST@QA.RU' on #userEmail
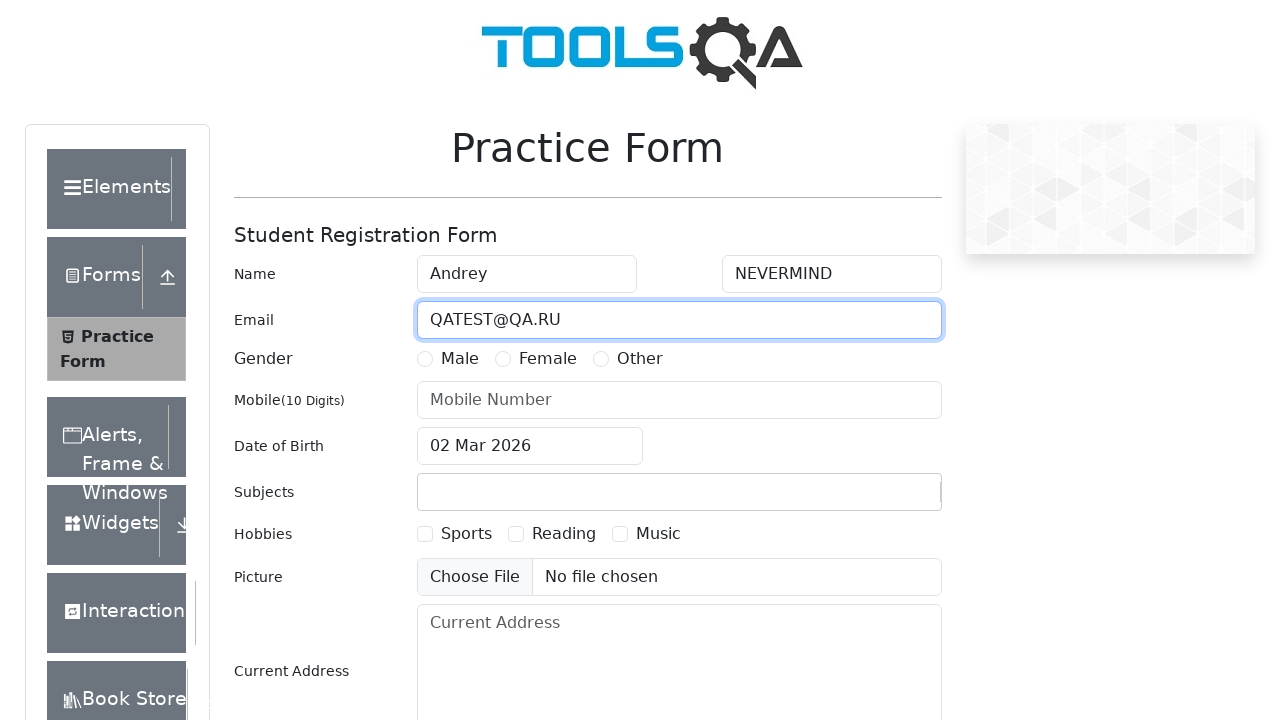

Selected gender as Male at (460, 359) on label[for='gender-radio-1']
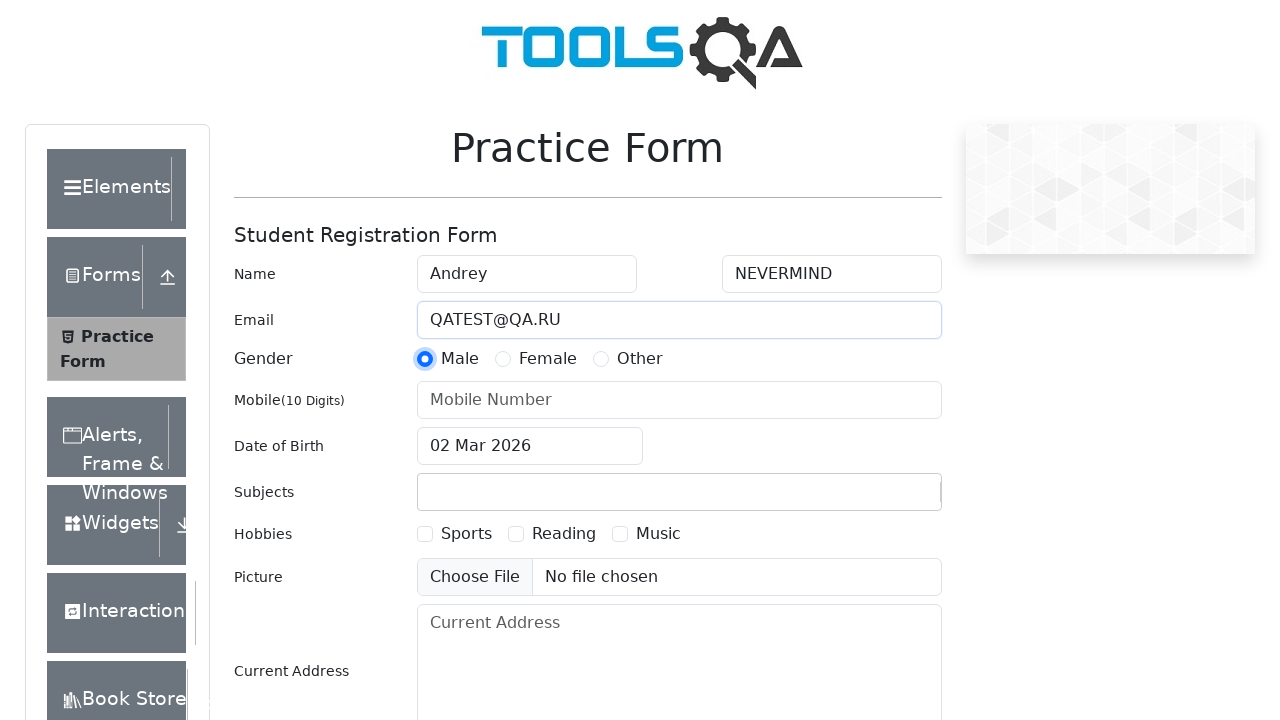

Filled phone number as '8005553535' on #userNumber
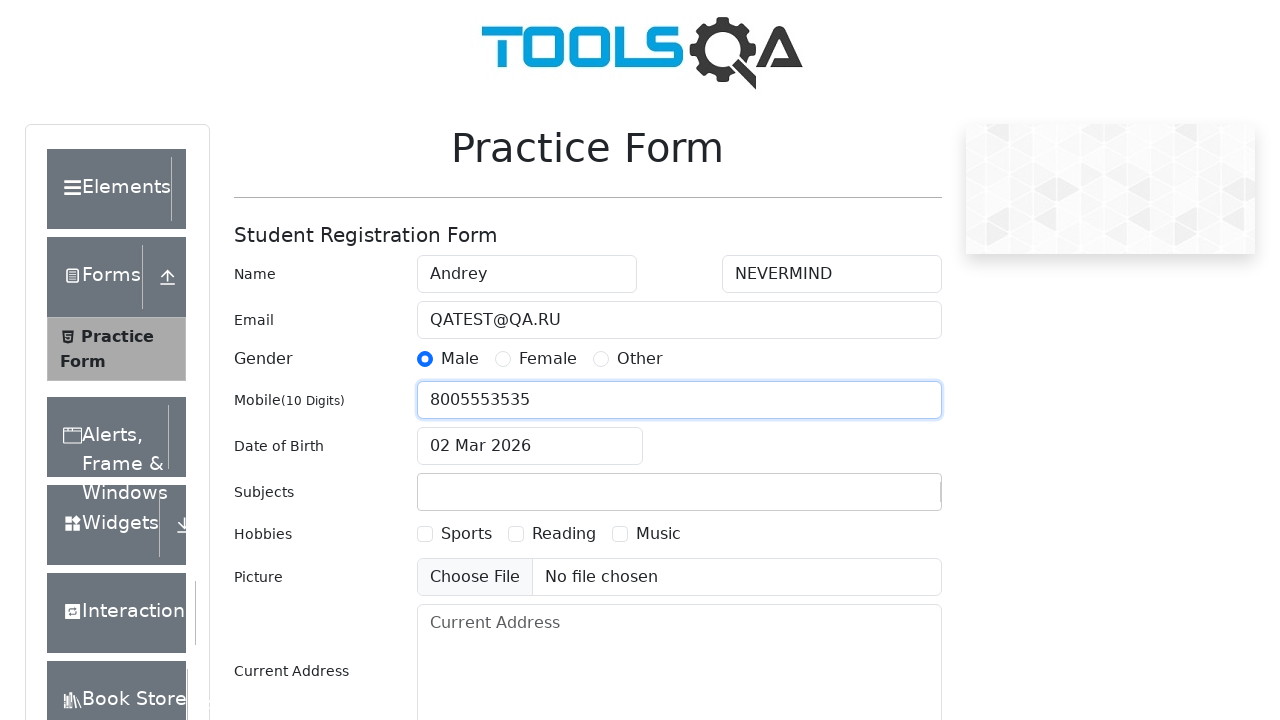

Clicked date of birth input to open date picker at (530, 446) on #dateOfBirthInput
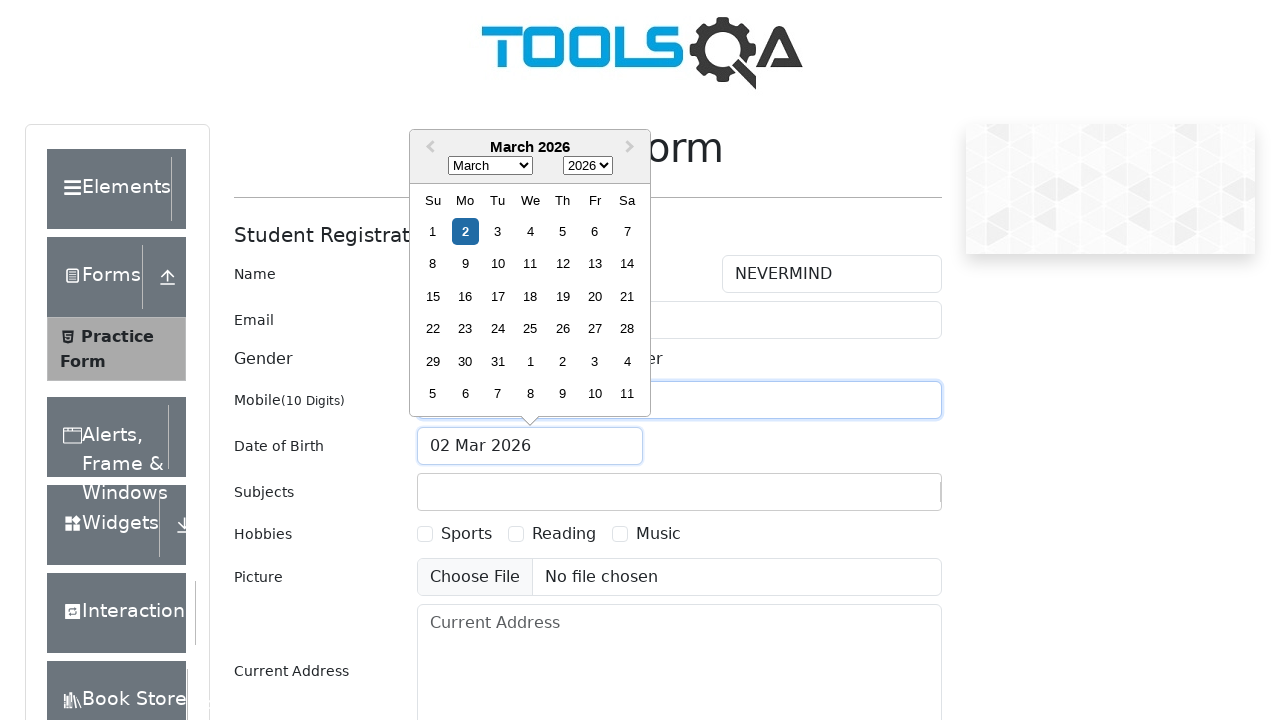

Selected month as June (5) on .react-datepicker__month-select
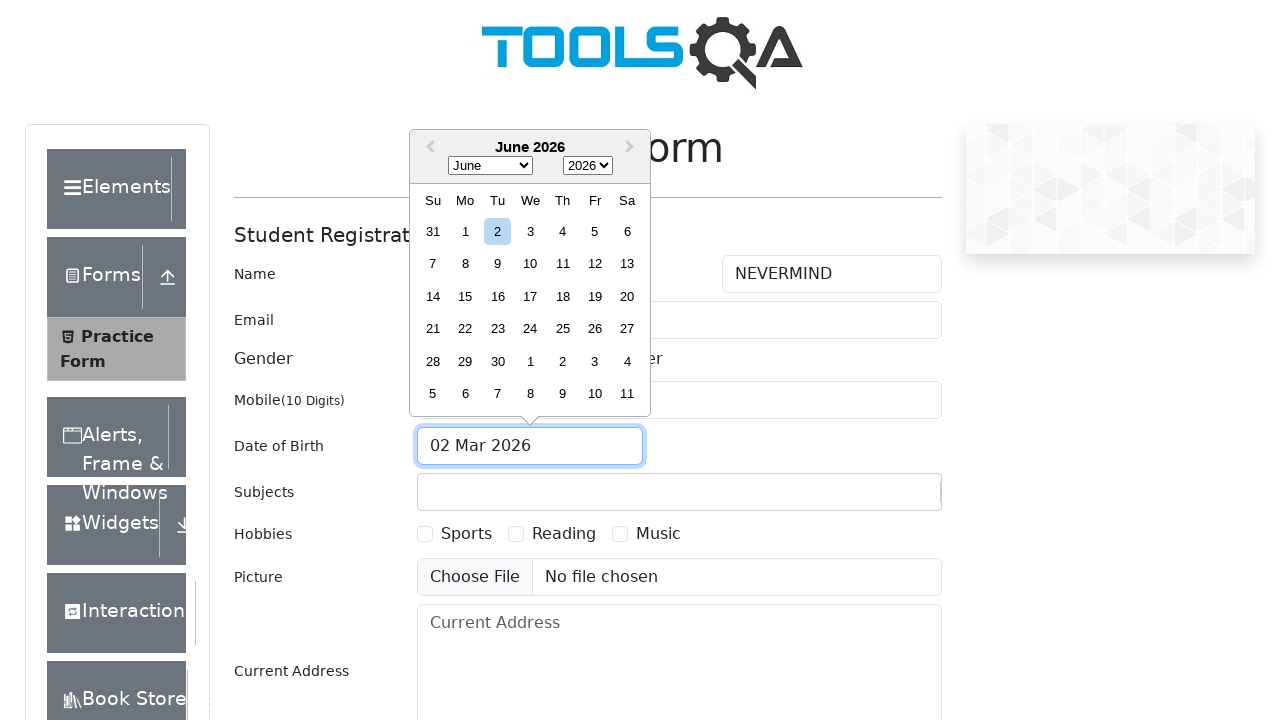

Selected year as 2000 on .react-datepicker__year-select
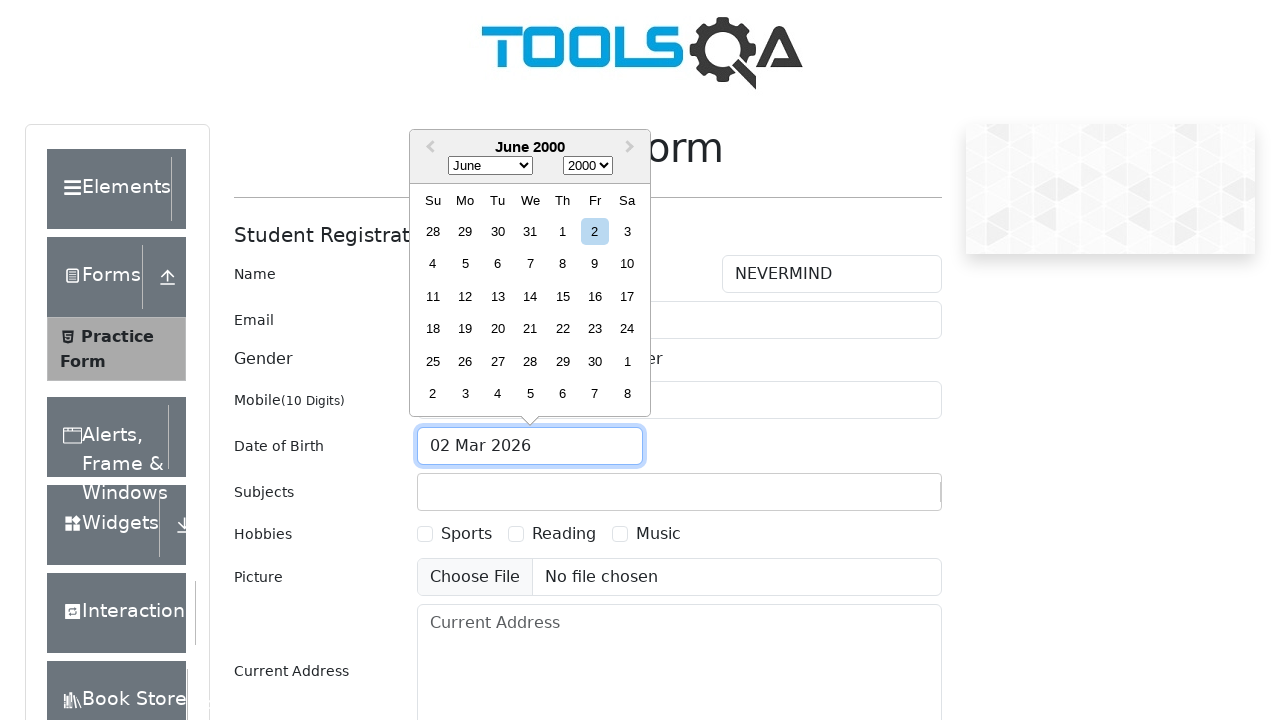

Selected day 29 from date picker at (465, 231) on .react-datepicker__day--029
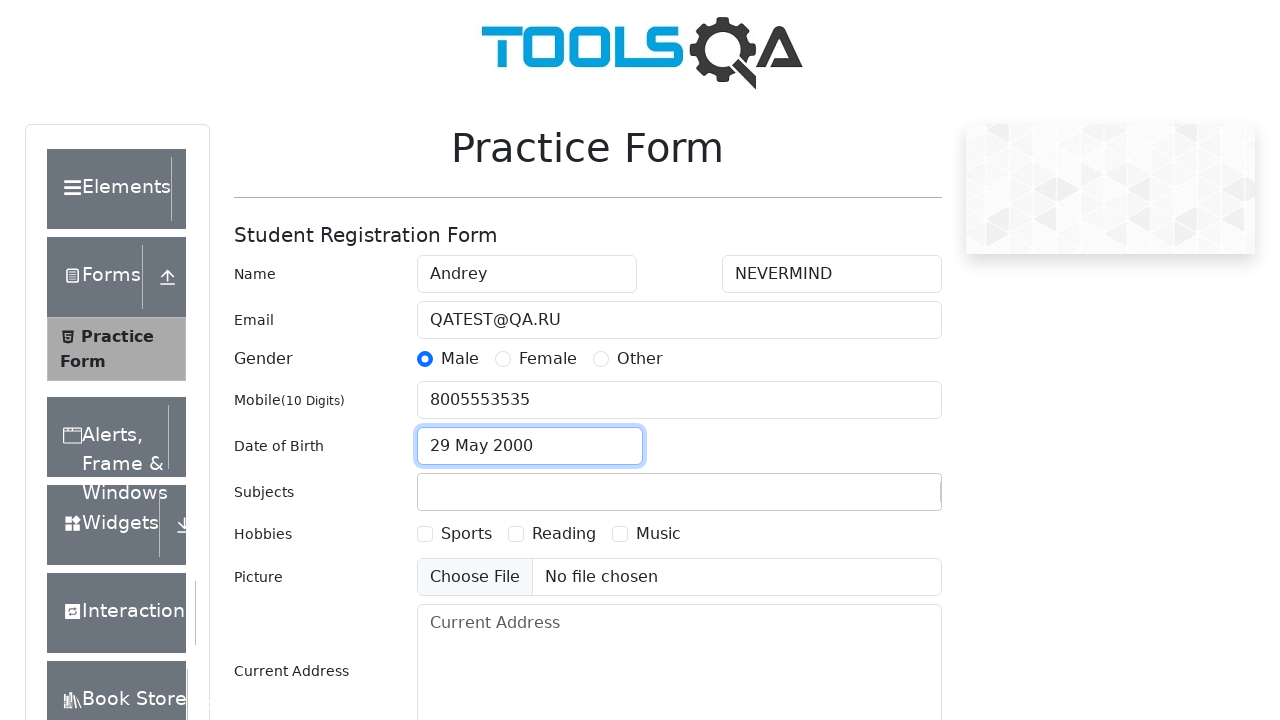

Typed 'English' in subjects input field on #subjectsInput
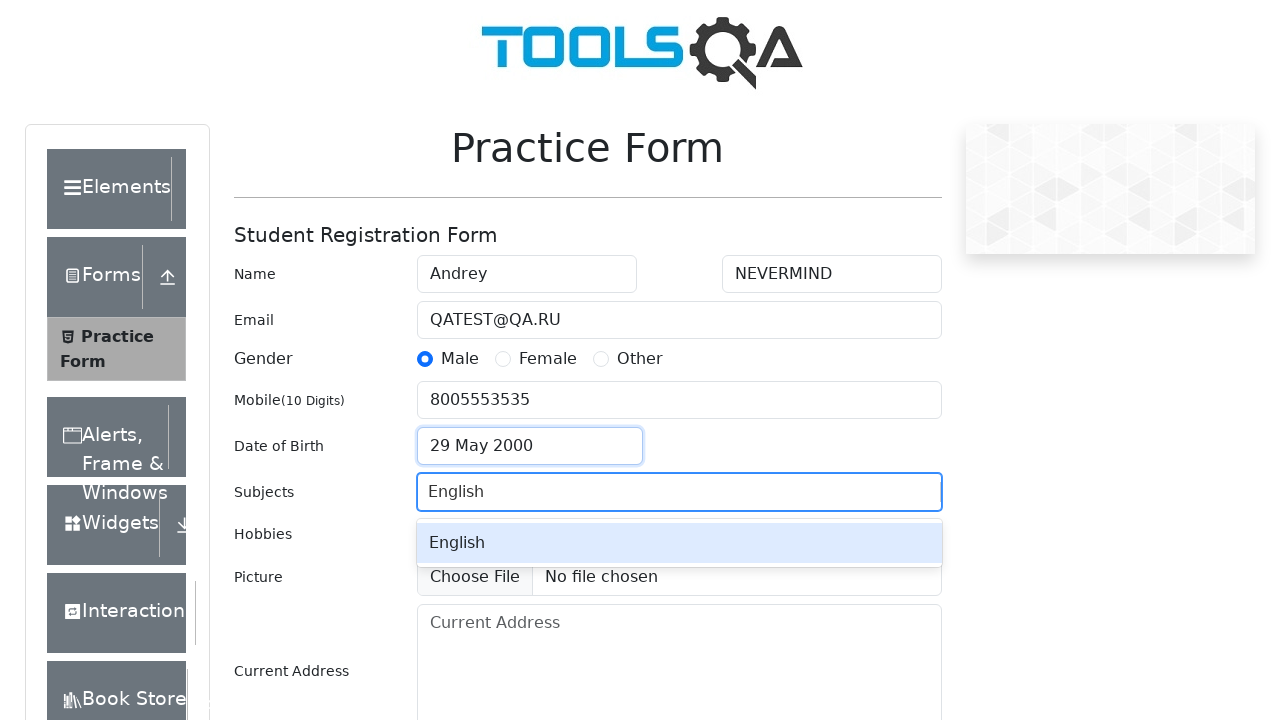

Pressed Enter to add English subject on #subjectsInput
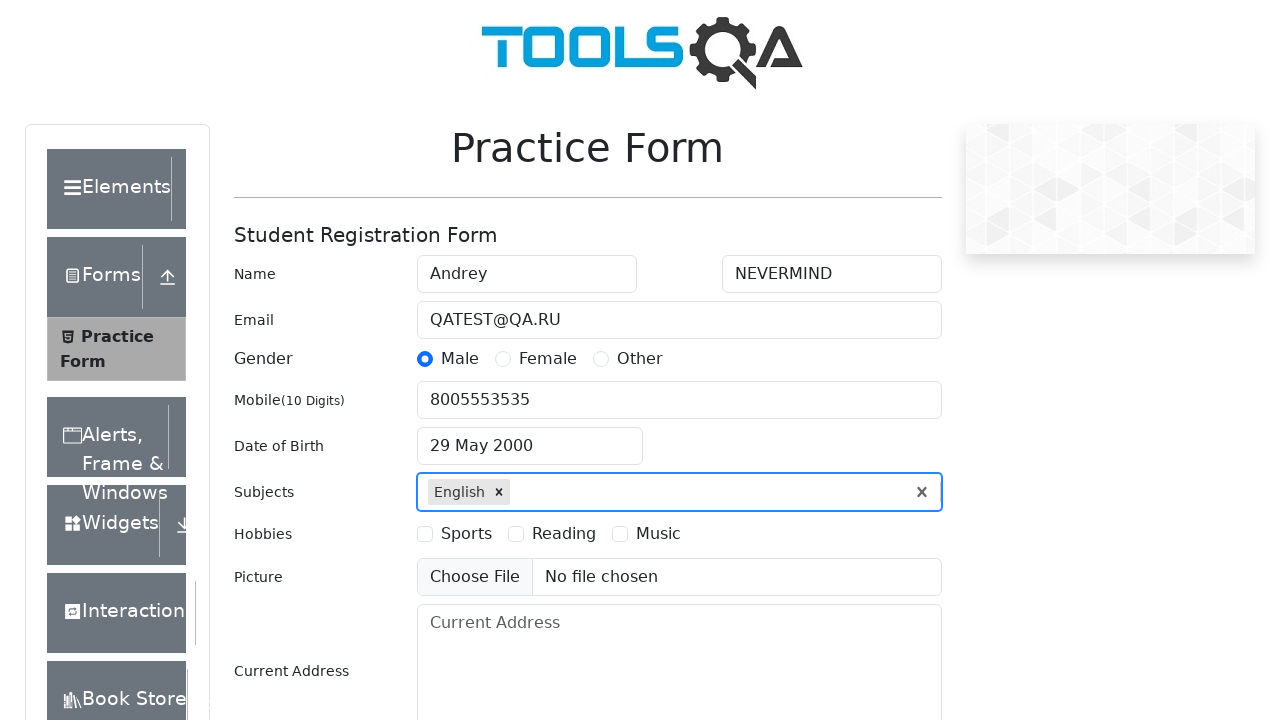

Selected Music hobby checkbox at (658, 534) on label[for='hobbies-checkbox-3']
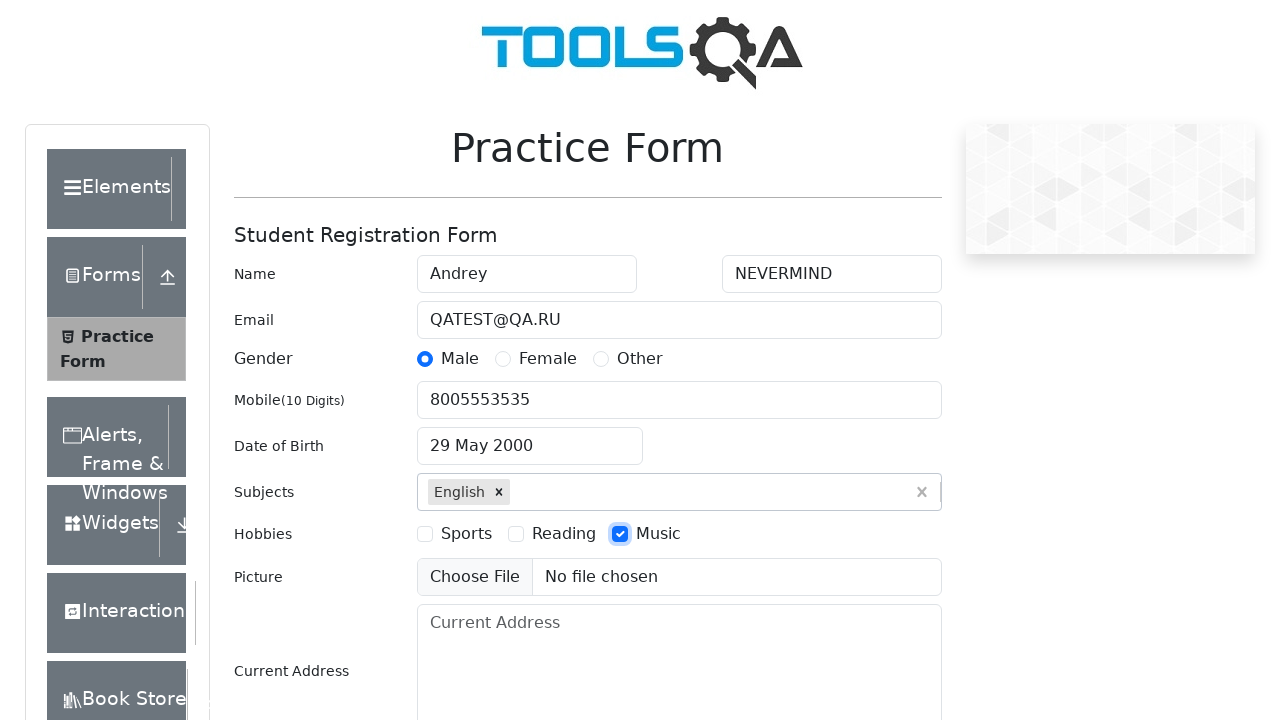

Filled current address as 'NEVERMIND 541231' on #currentAddress
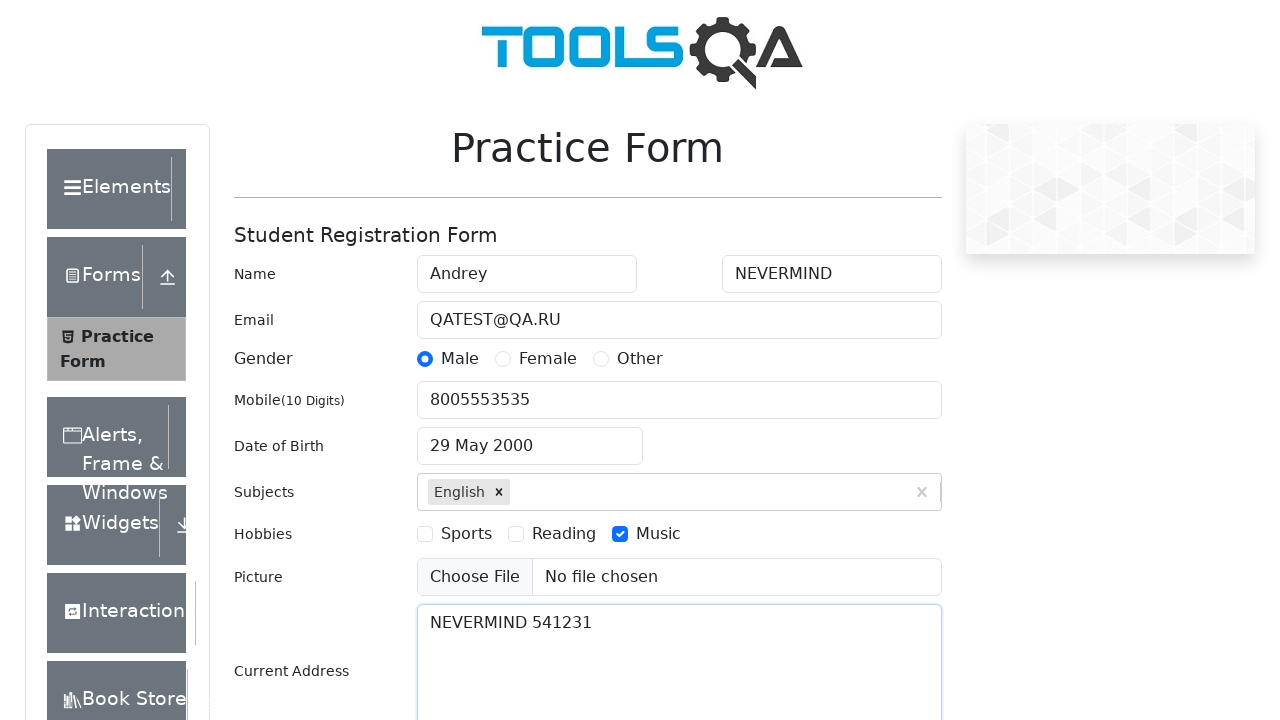

Typed 'ut' to search for state on #react-select-3-input
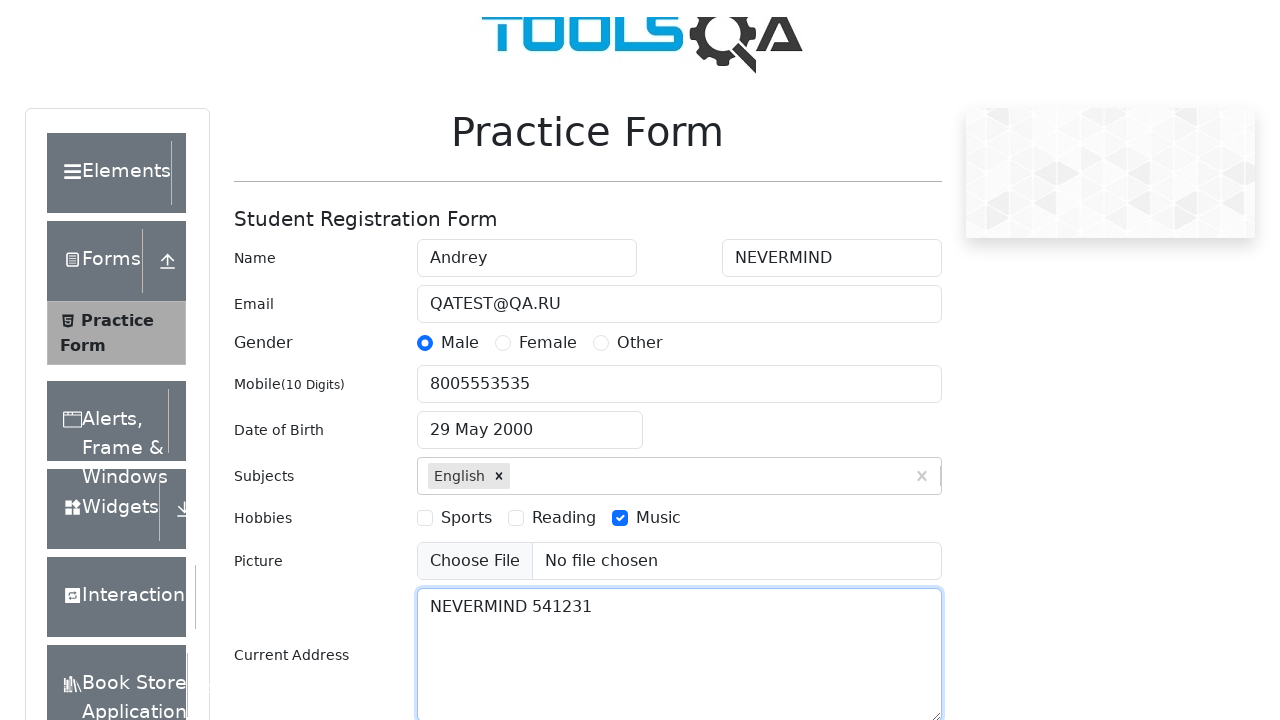

Selected Uttar Pradesh state on #react-select-3-input
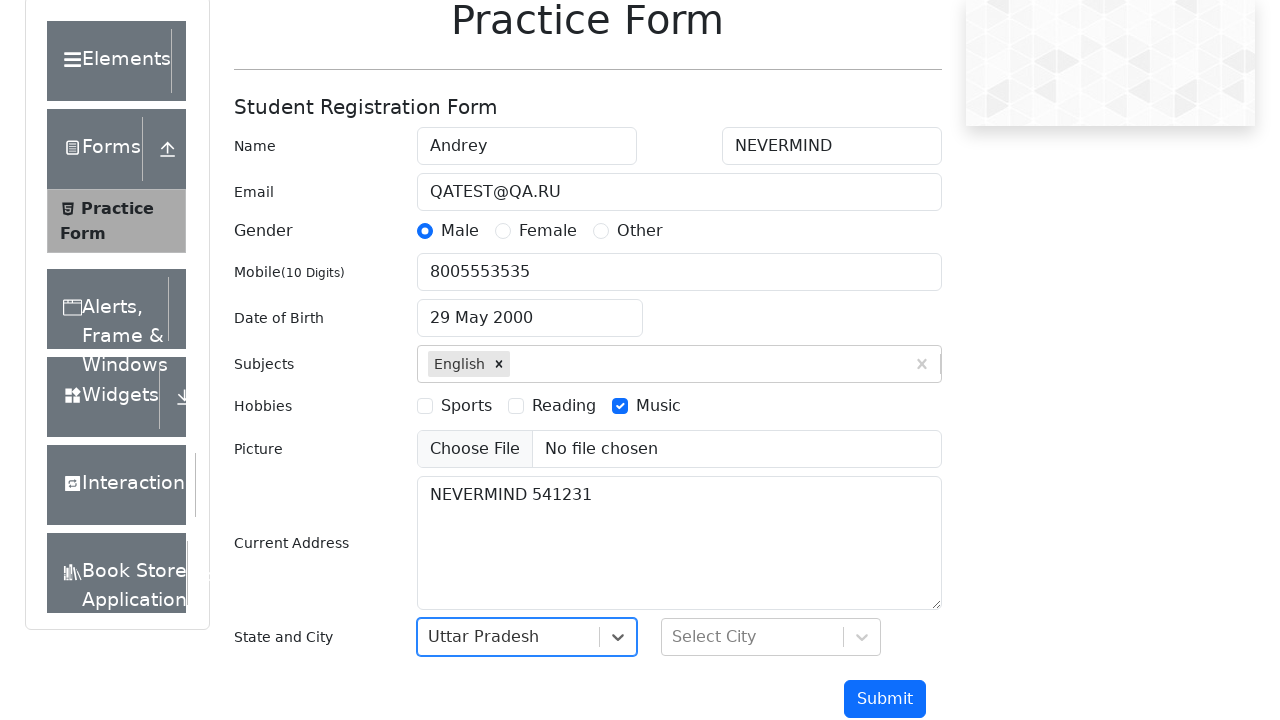

Typed 'luc' to search for city on #react-select-4-input
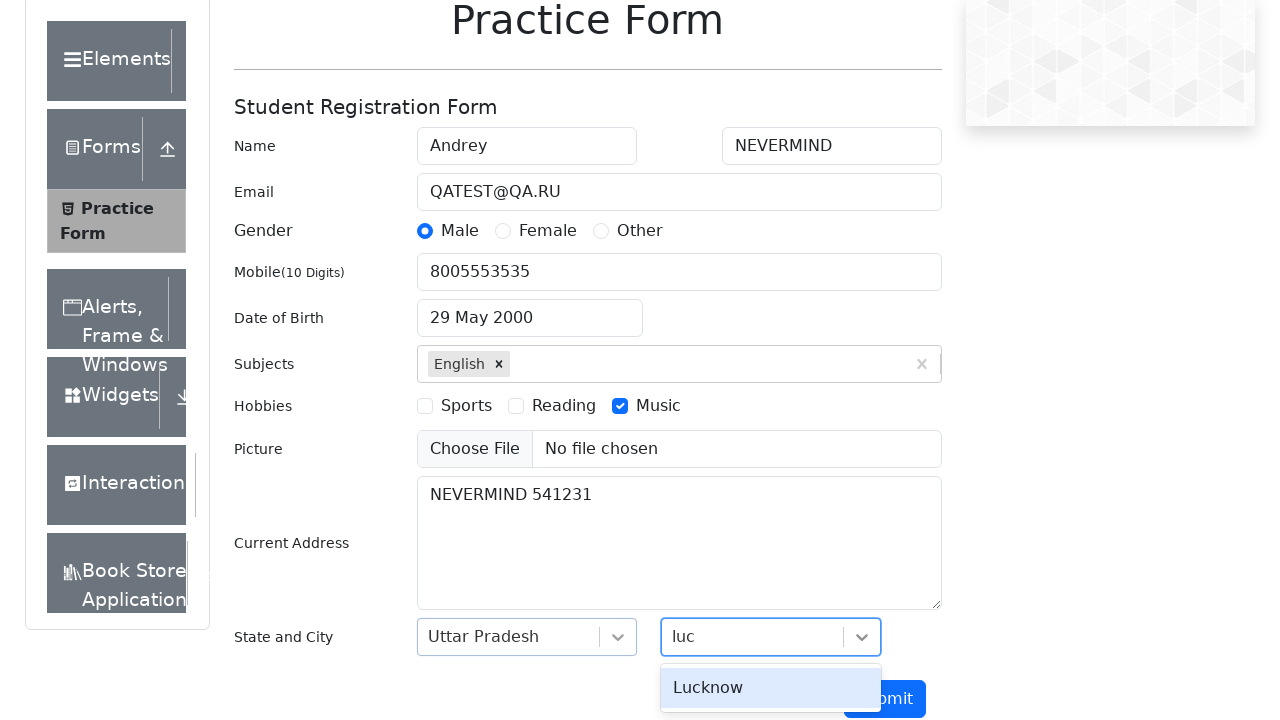

Selected Lucknow city on #react-select-4-input
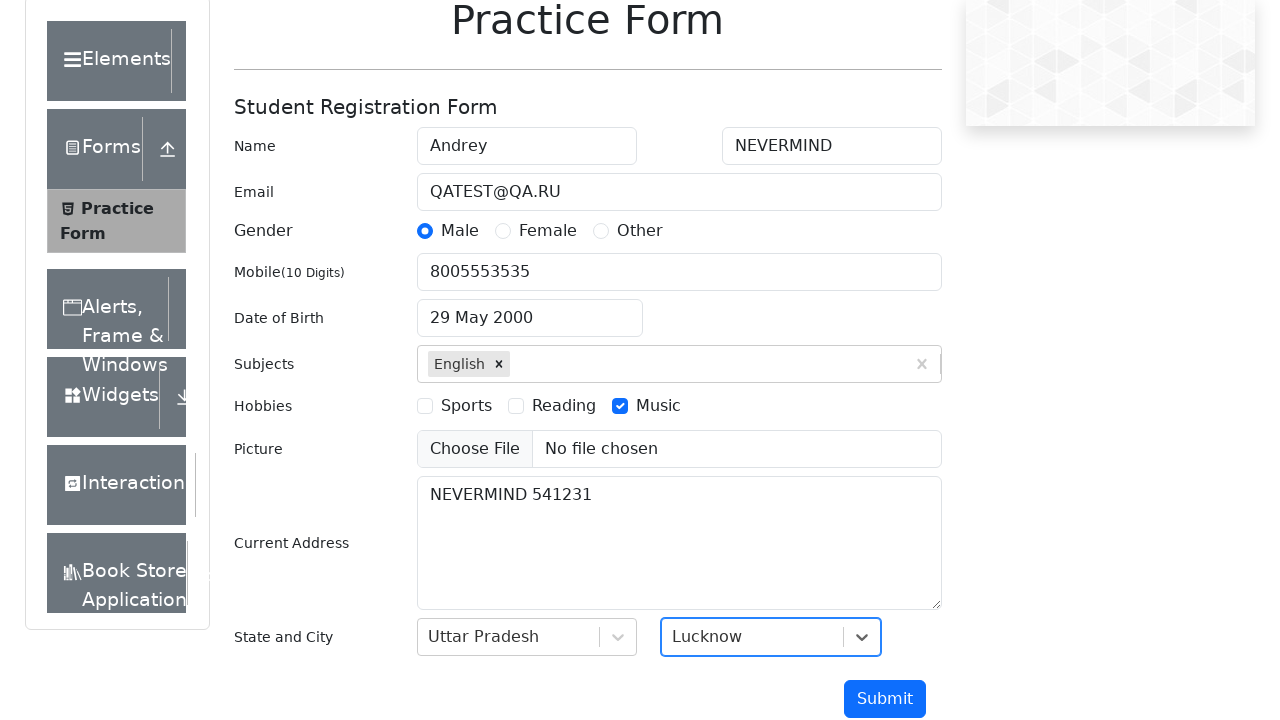

Clicked submit button to submit student registration form at (885, 699) on #submit
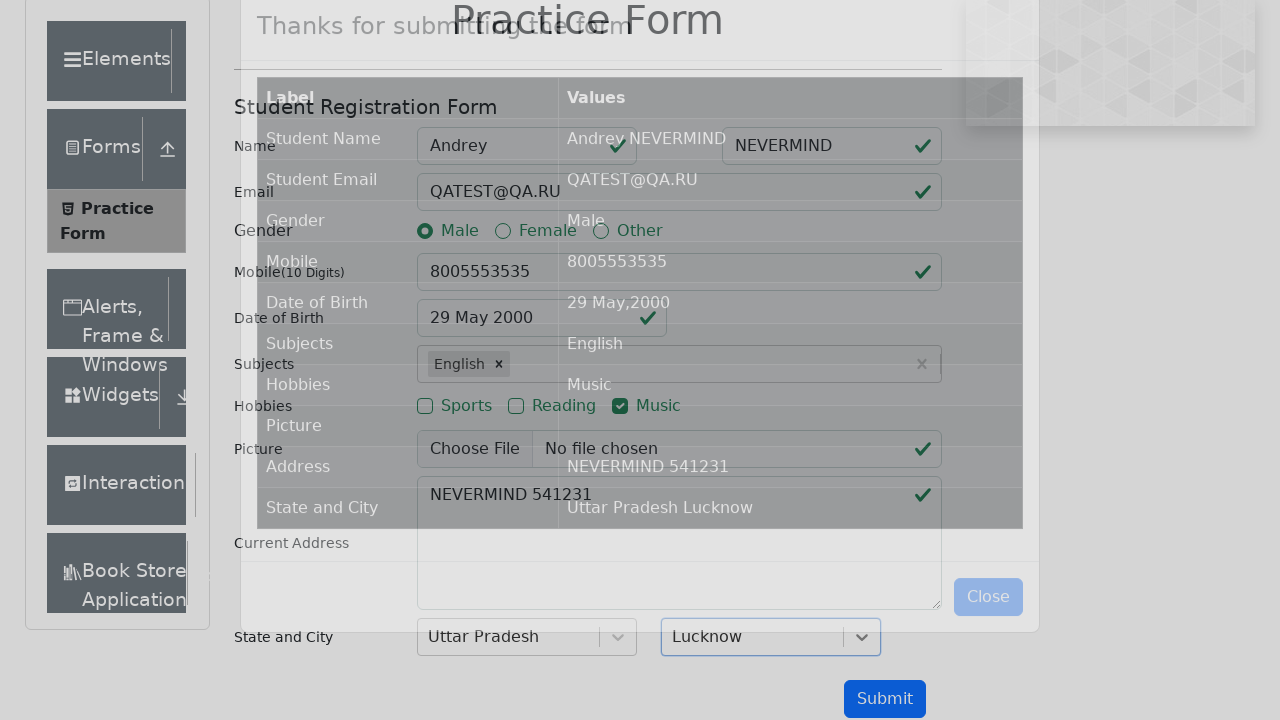

Form submission confirmation modal appeared
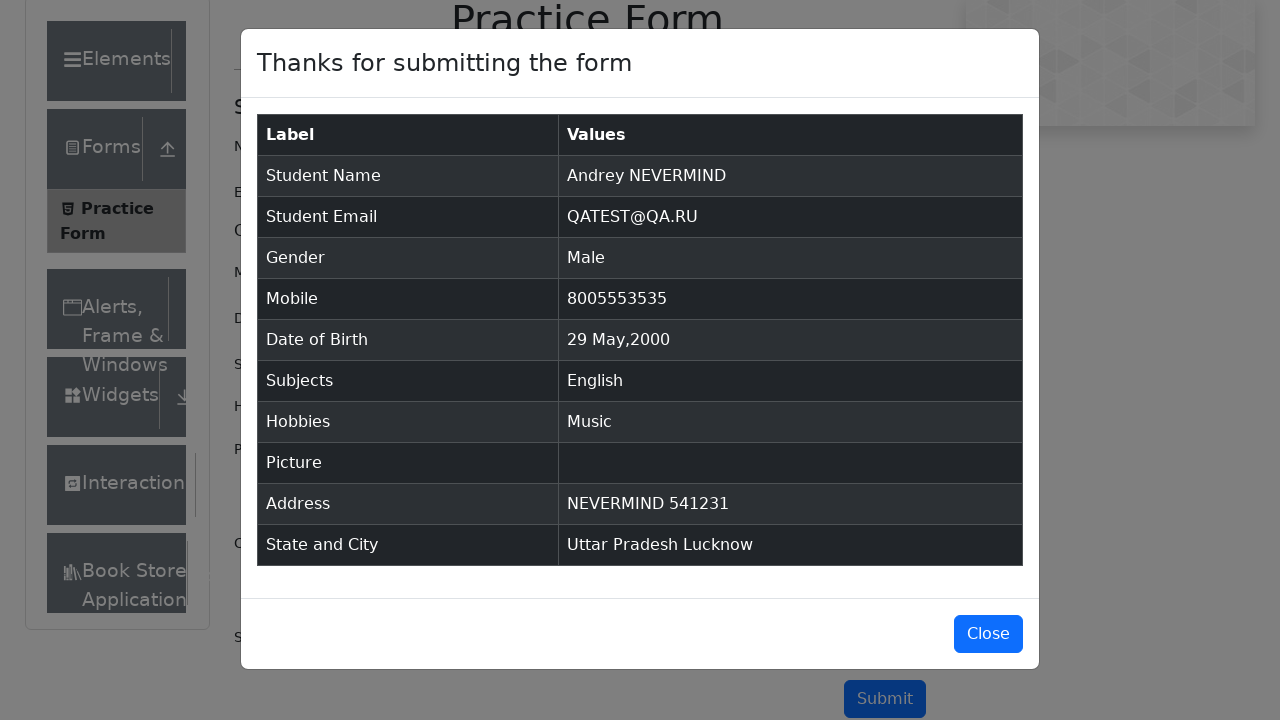

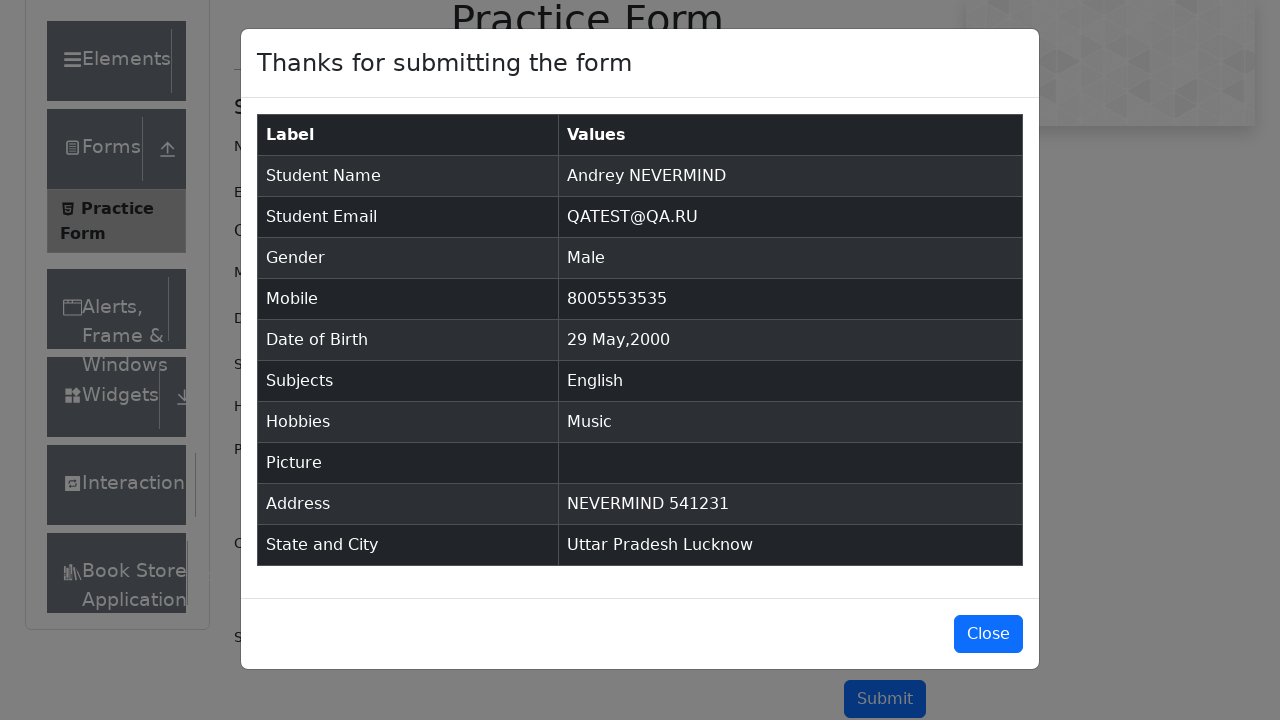